Tests jQuery UI custom dropdown by clicking to open it, selecting an item from the list, and verifying the selection

Starting URL: http://jqueryui.com/resources/demos/selectmenu/default.html

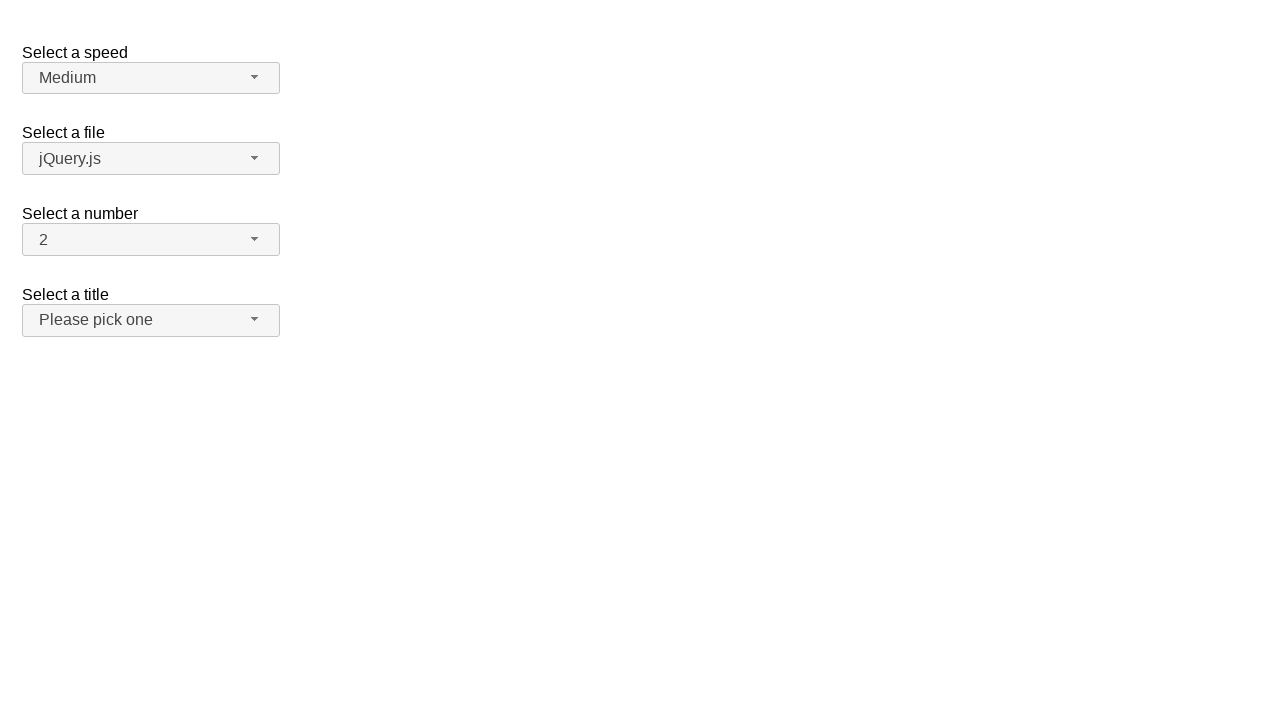

Clicked number dropdown button to open it at (151, 240) on #number-button
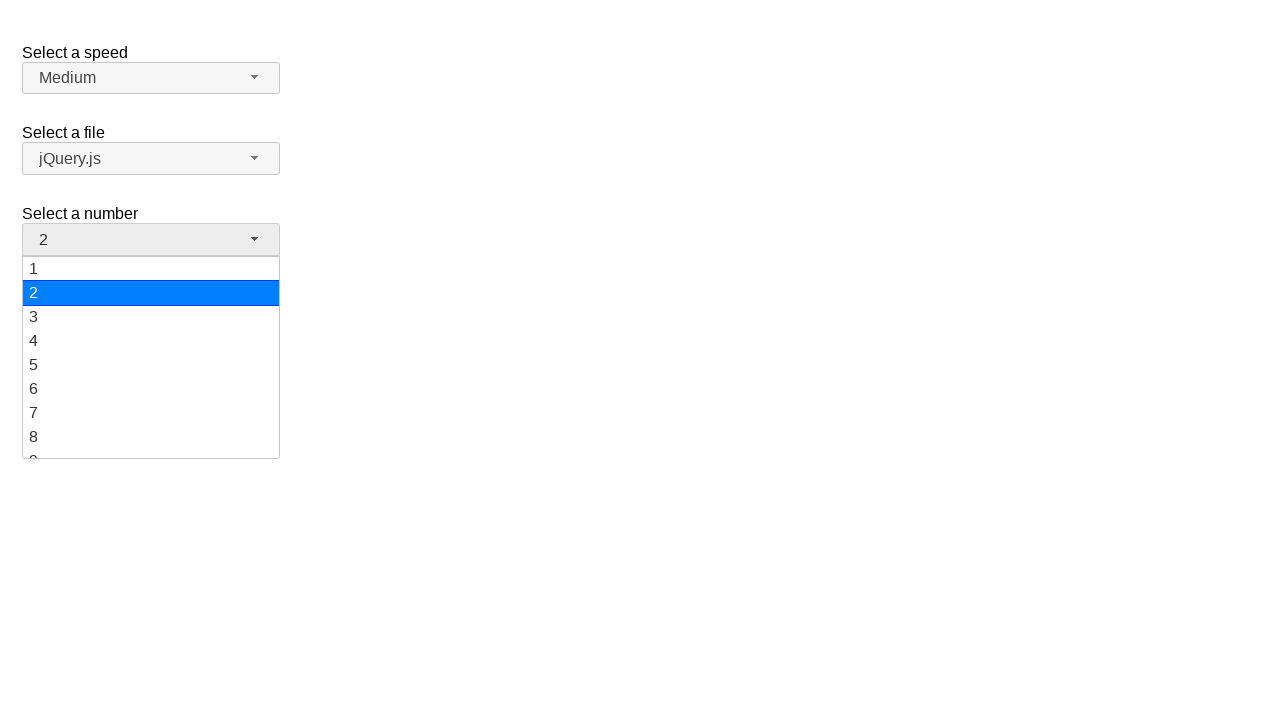

Dropdown menu items loaded and visible
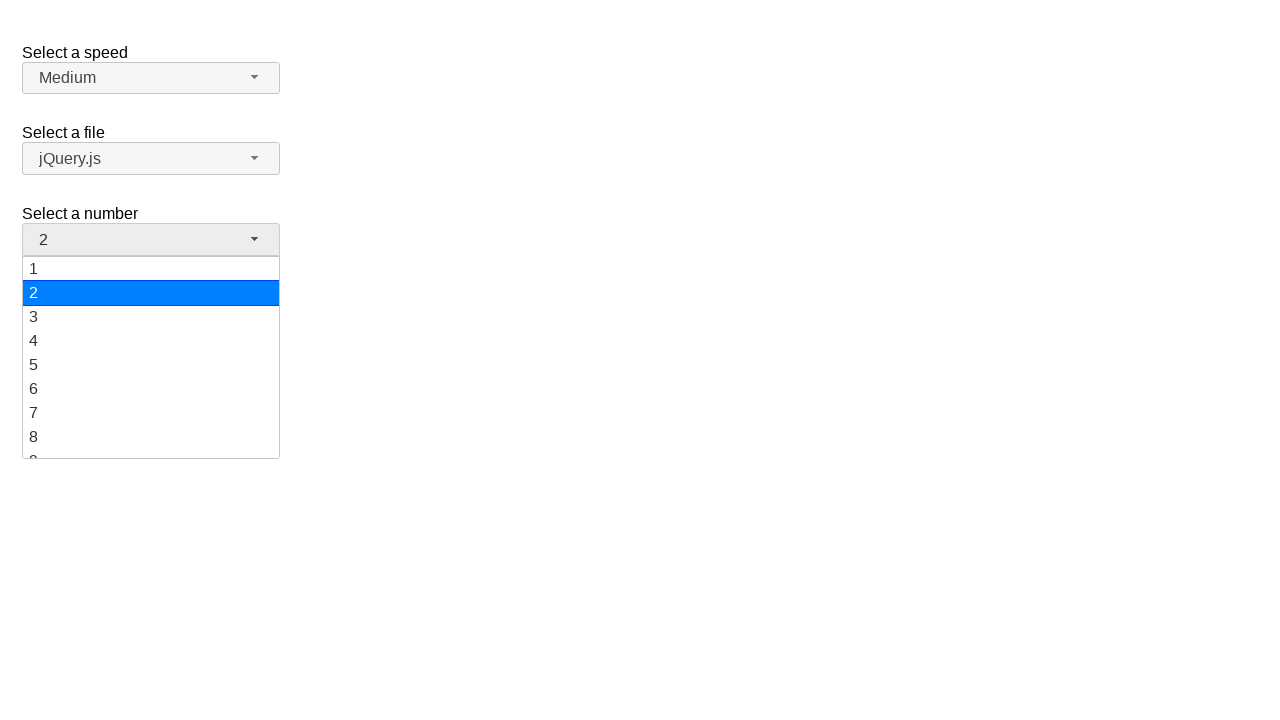

Selected option '19' from dropdown menu at (151, 445) on #number-menu li:has-text('19')
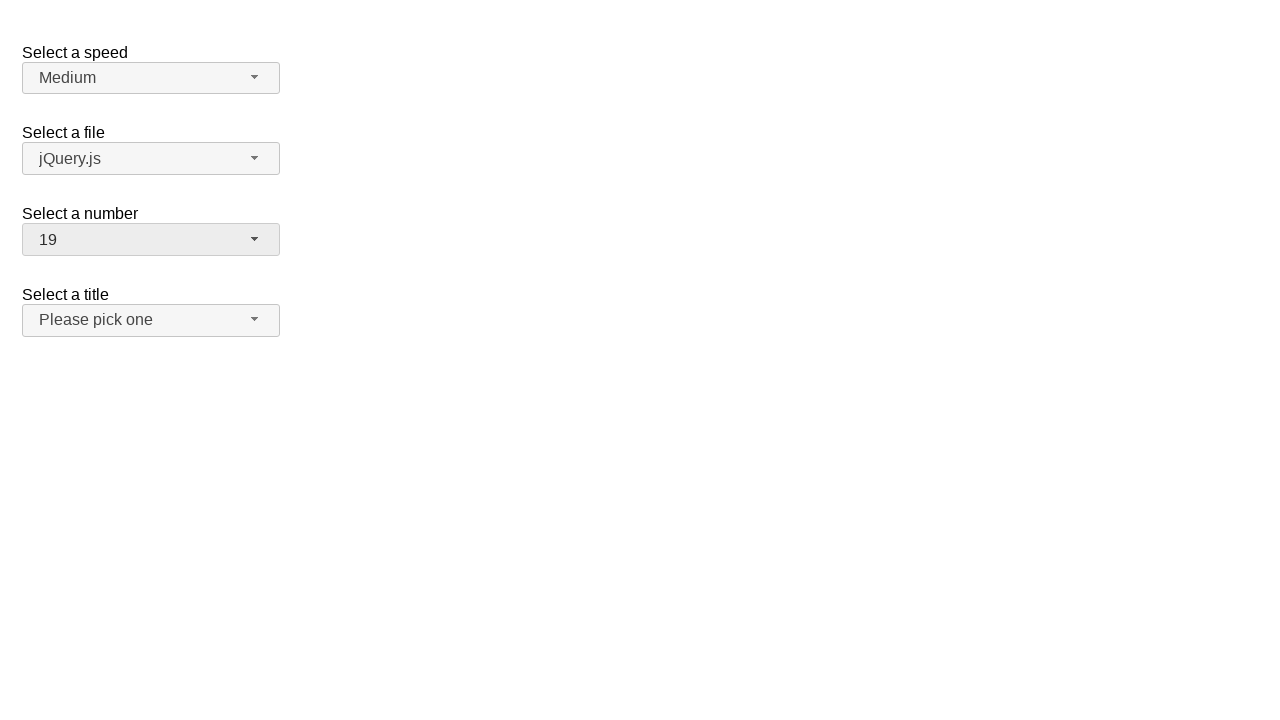

Verified that '19' is displayed in dropdown button
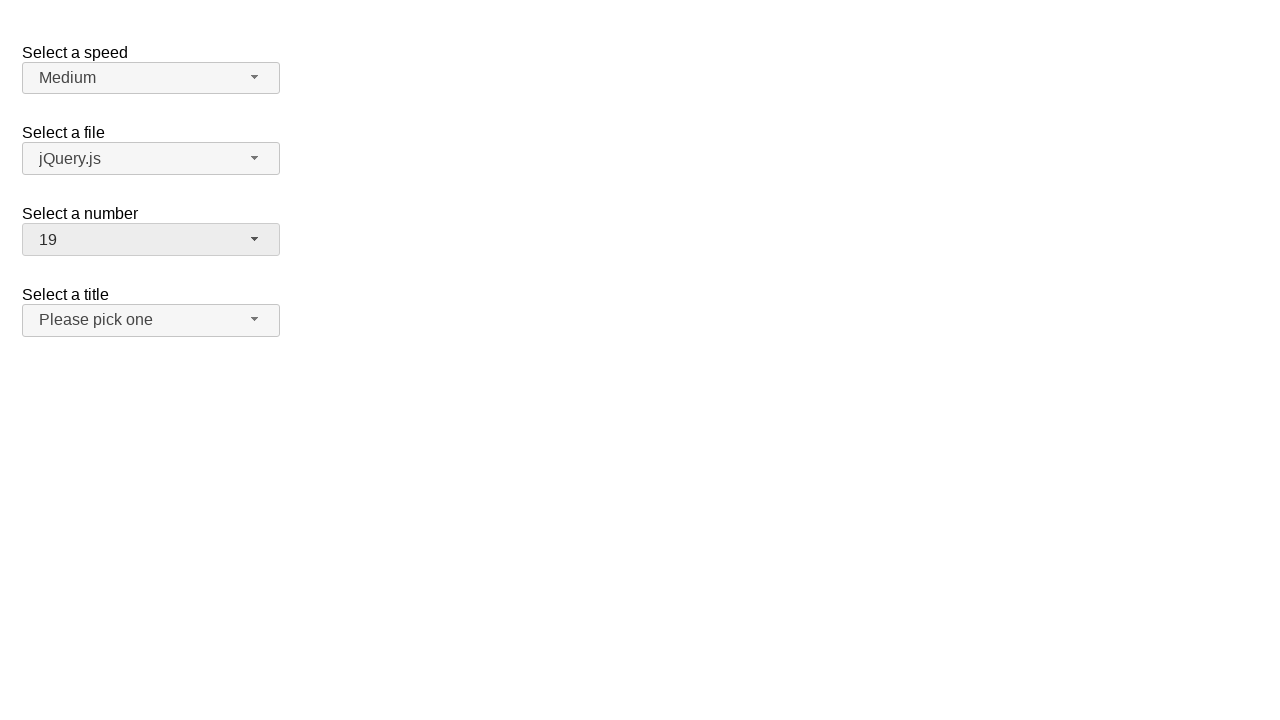

Assertion passed: selected value '19' matches expected value
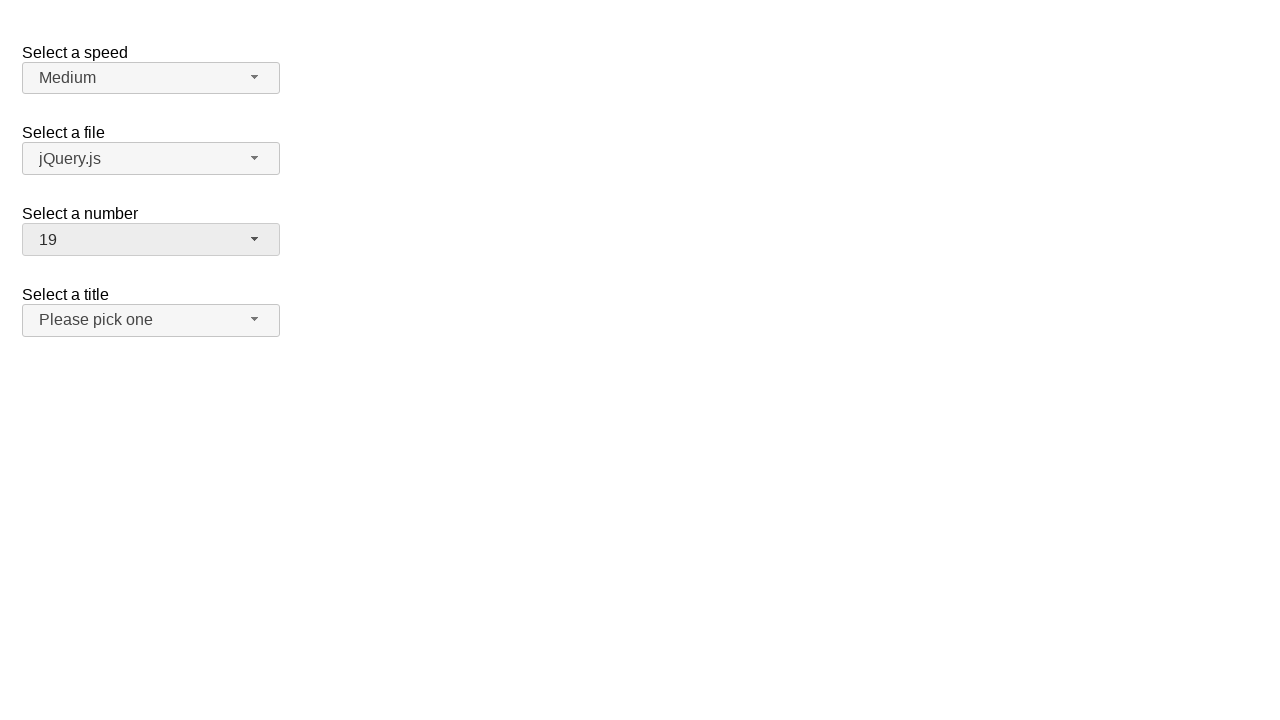

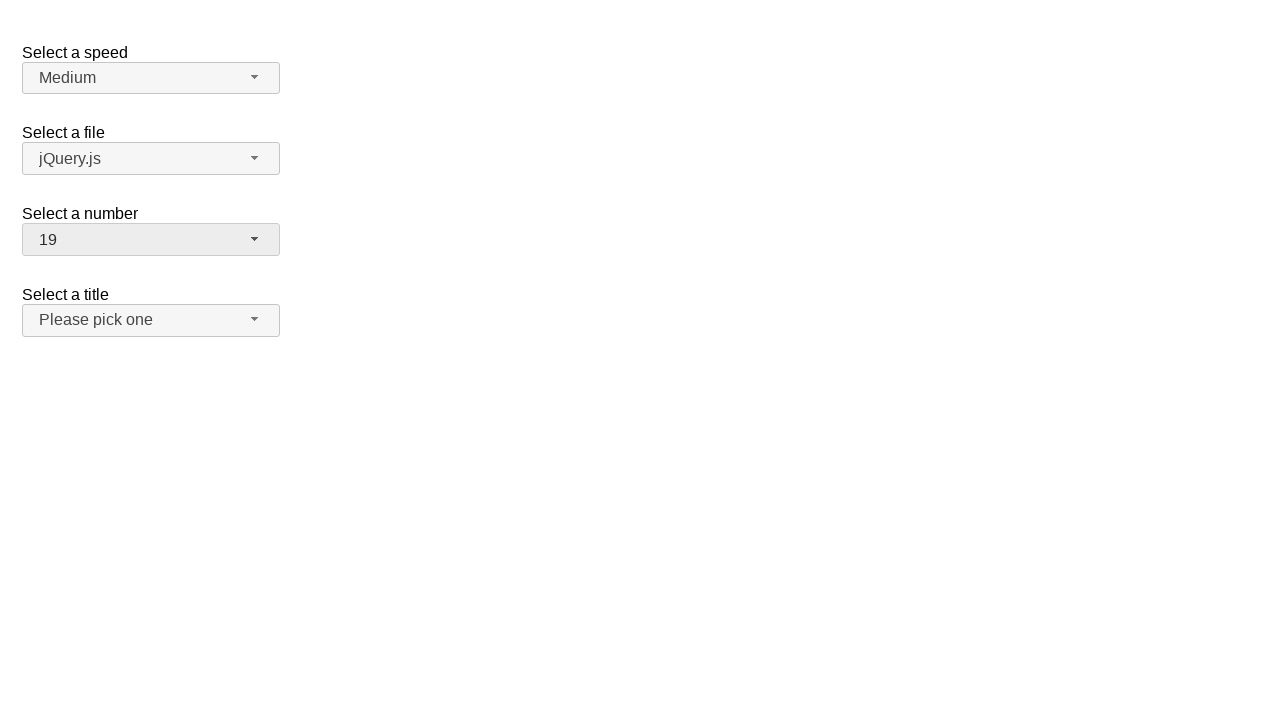